Tests keyboard key press functionality by sending SPACE and TAB keys to the page and verifying the displayed result text shows which key was pressed.

Starting URL: http://the-internet.herokuapp.com/key_presses

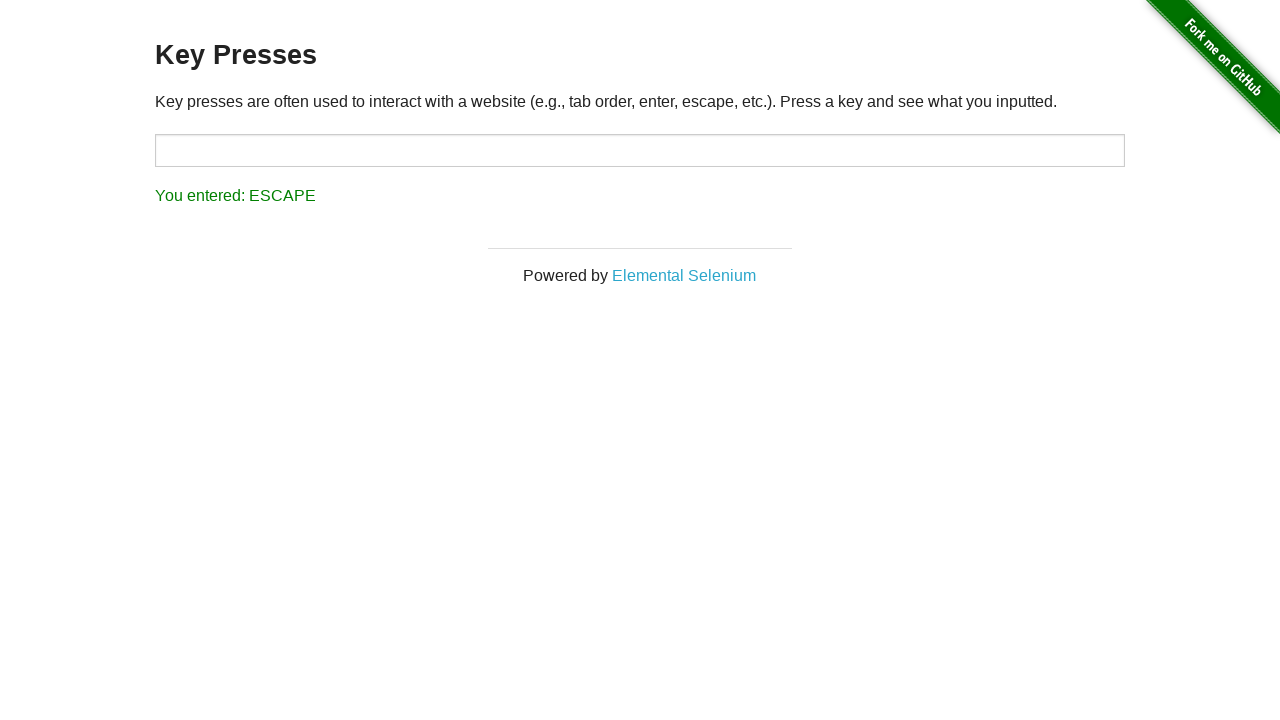

Pressed SPACE key on the example element on .example
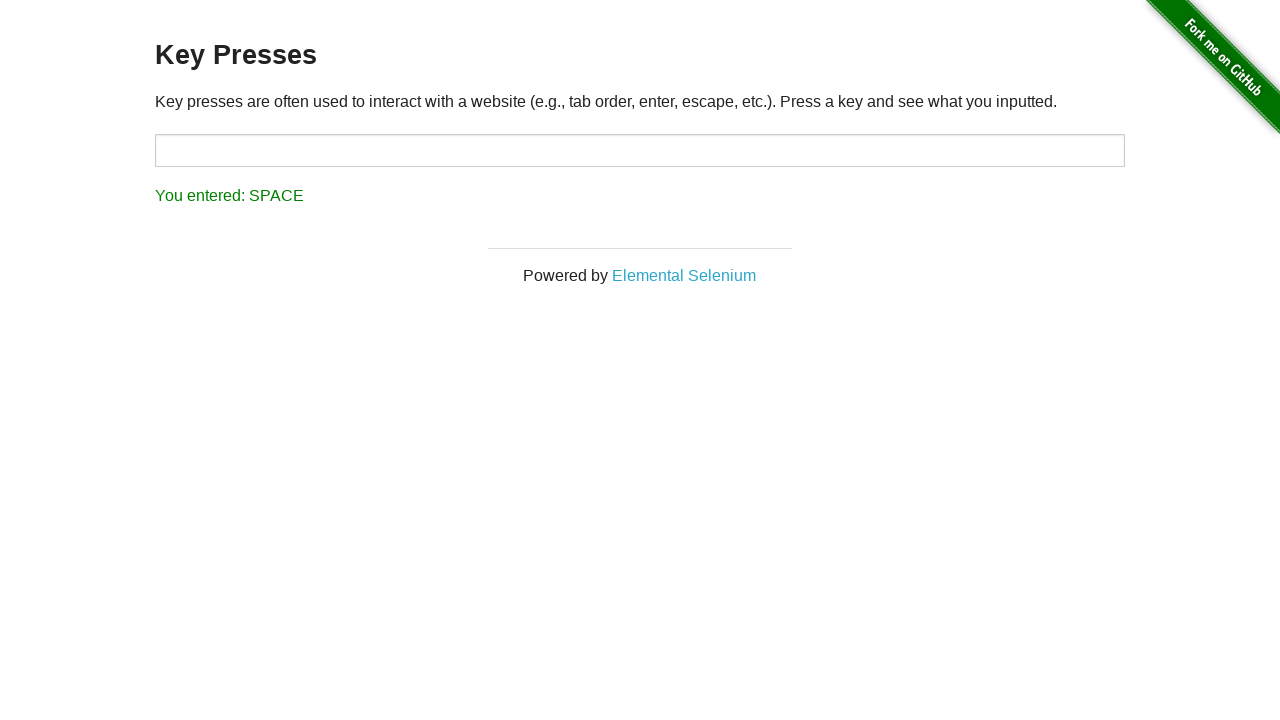

Retrieved result text after SPACE key press
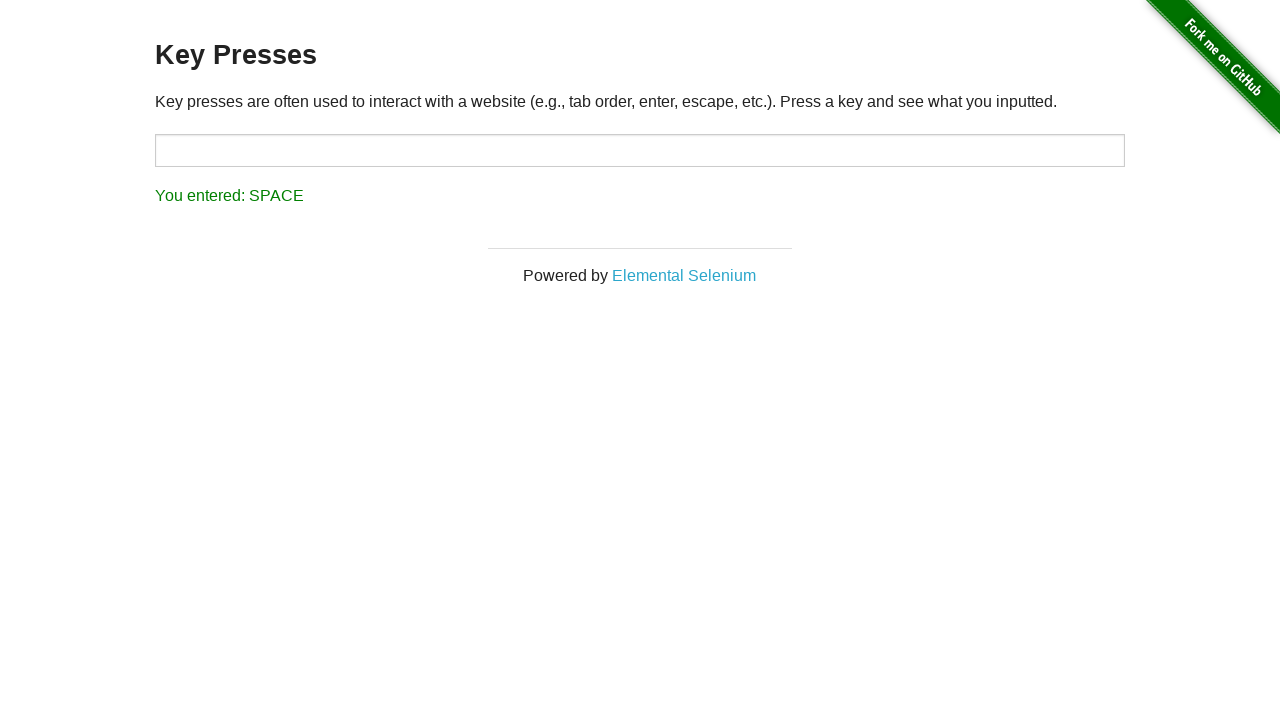

Verified result text shows 'You entered: SPACE'
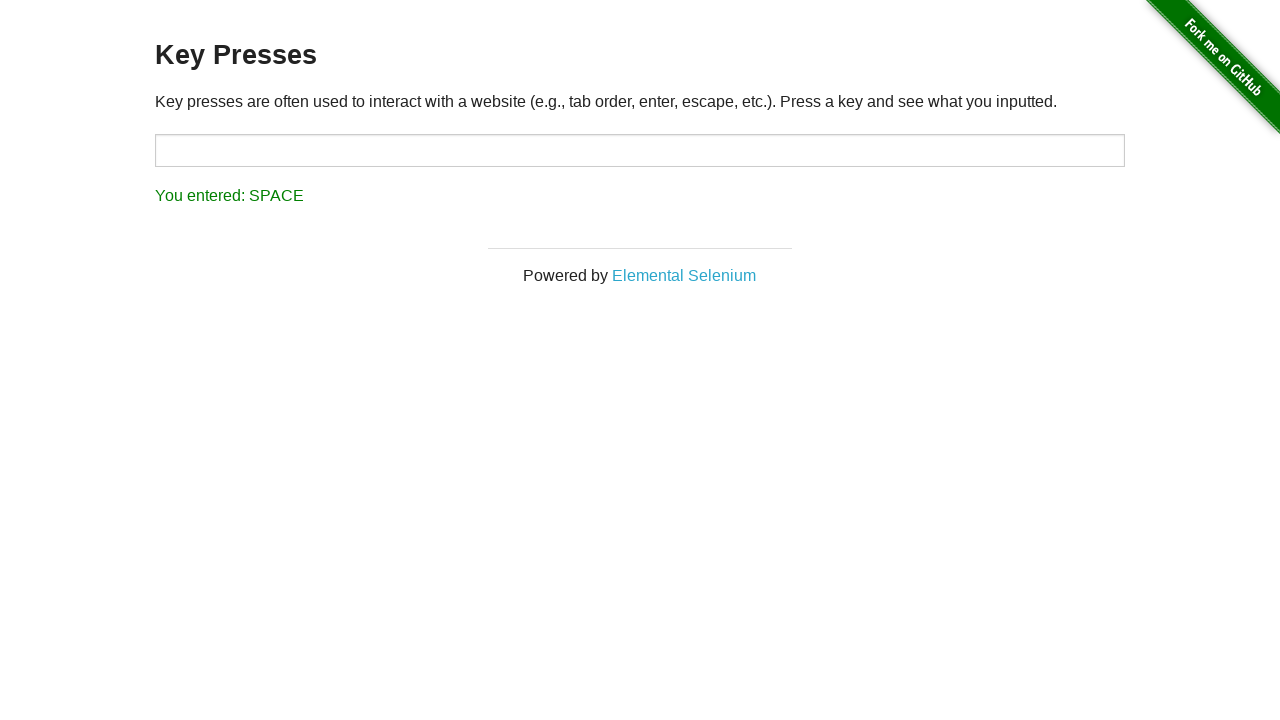

Pressed TAB key using keyboard
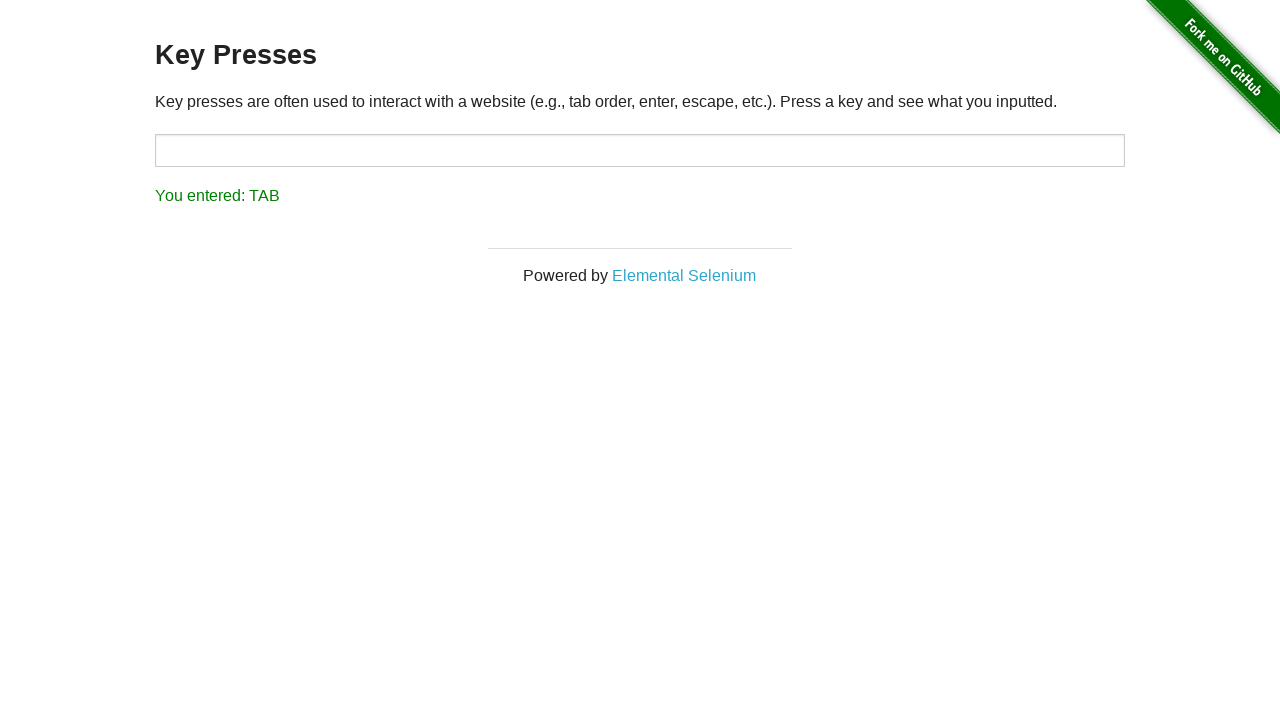

Retrieved result text after TAB key press
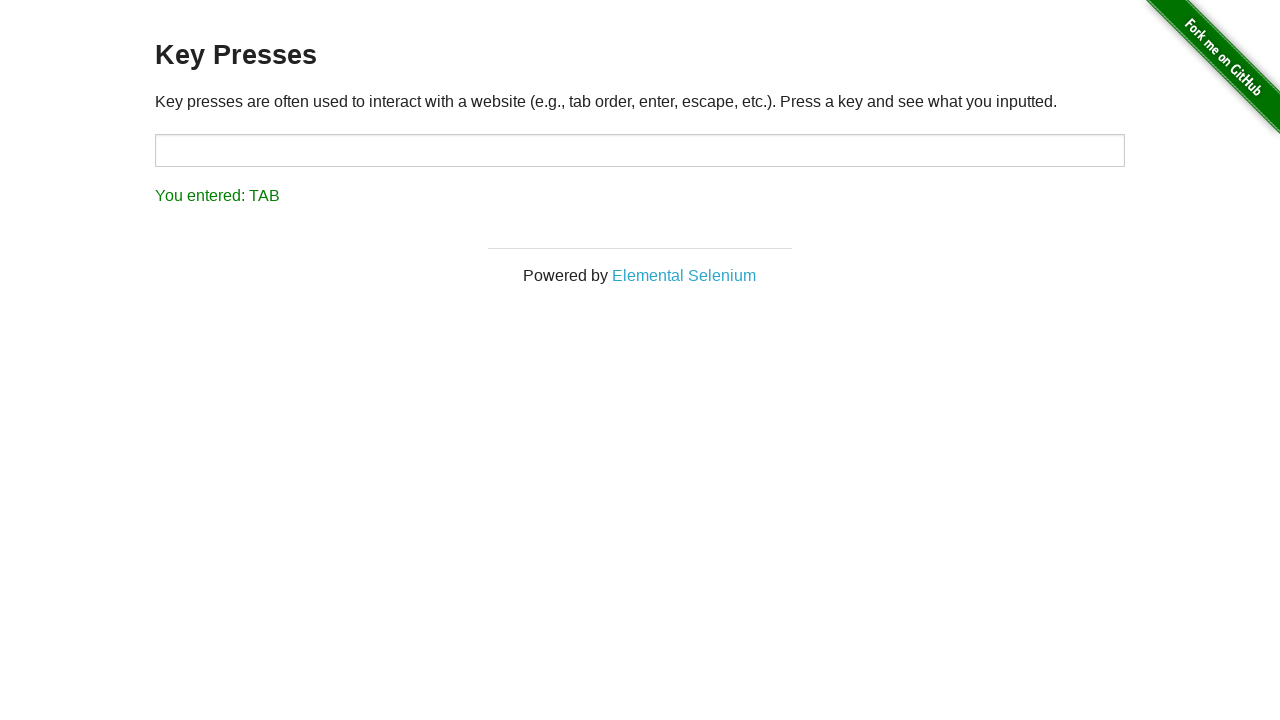

Verified result text shows 'You entered: TAB'
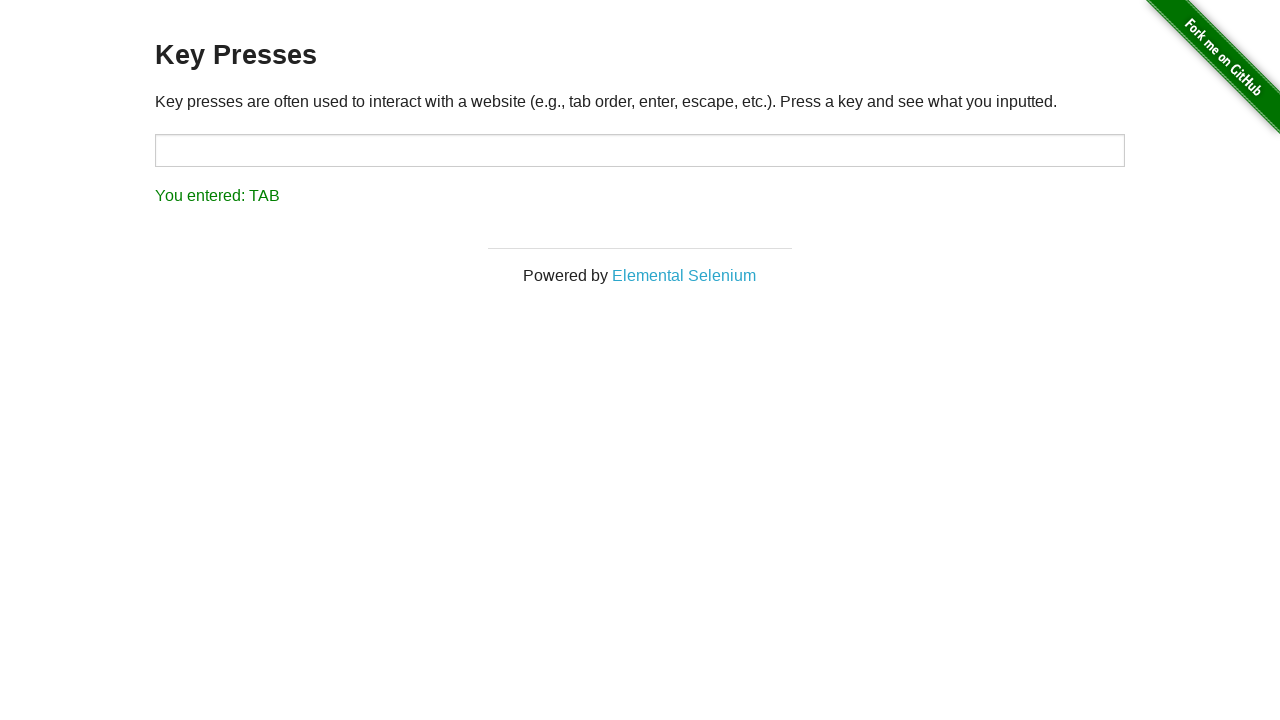

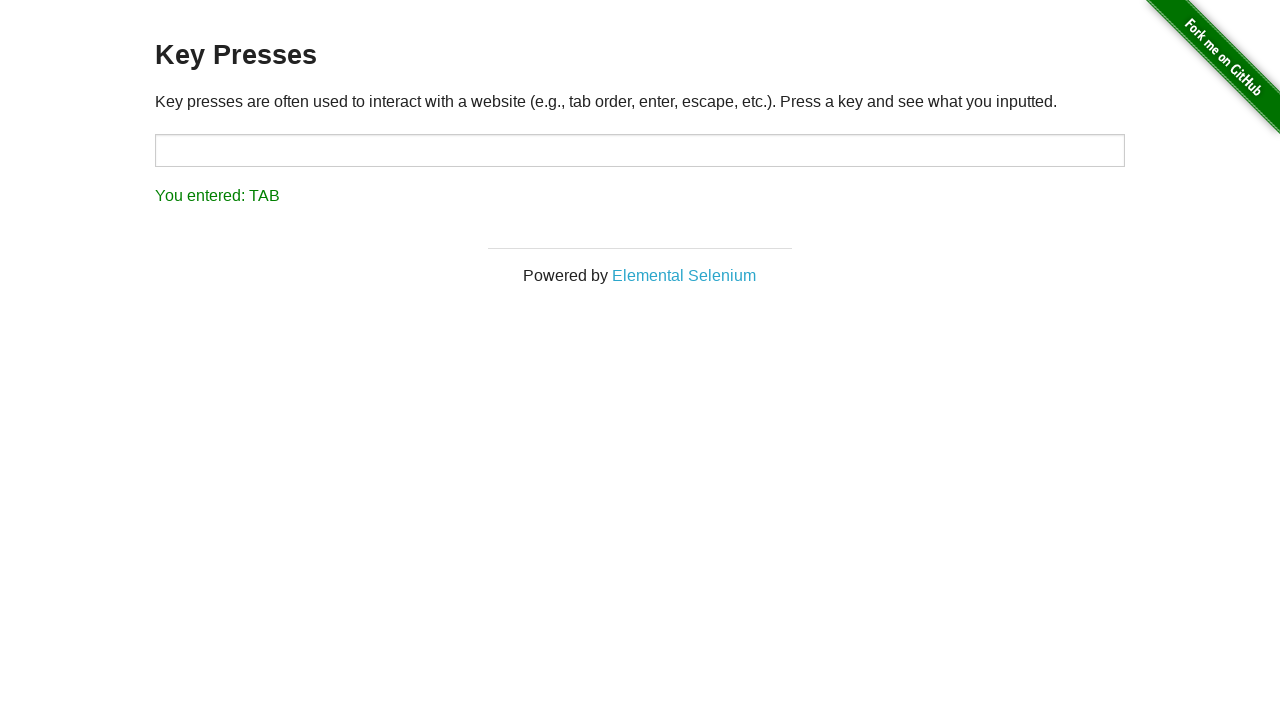